Tests an e-commerce flow by adding items to cart and proceeding to checkout on a shopping website

Starting URL: https://rahulshettyacademy.com/seleniumPractise/#/

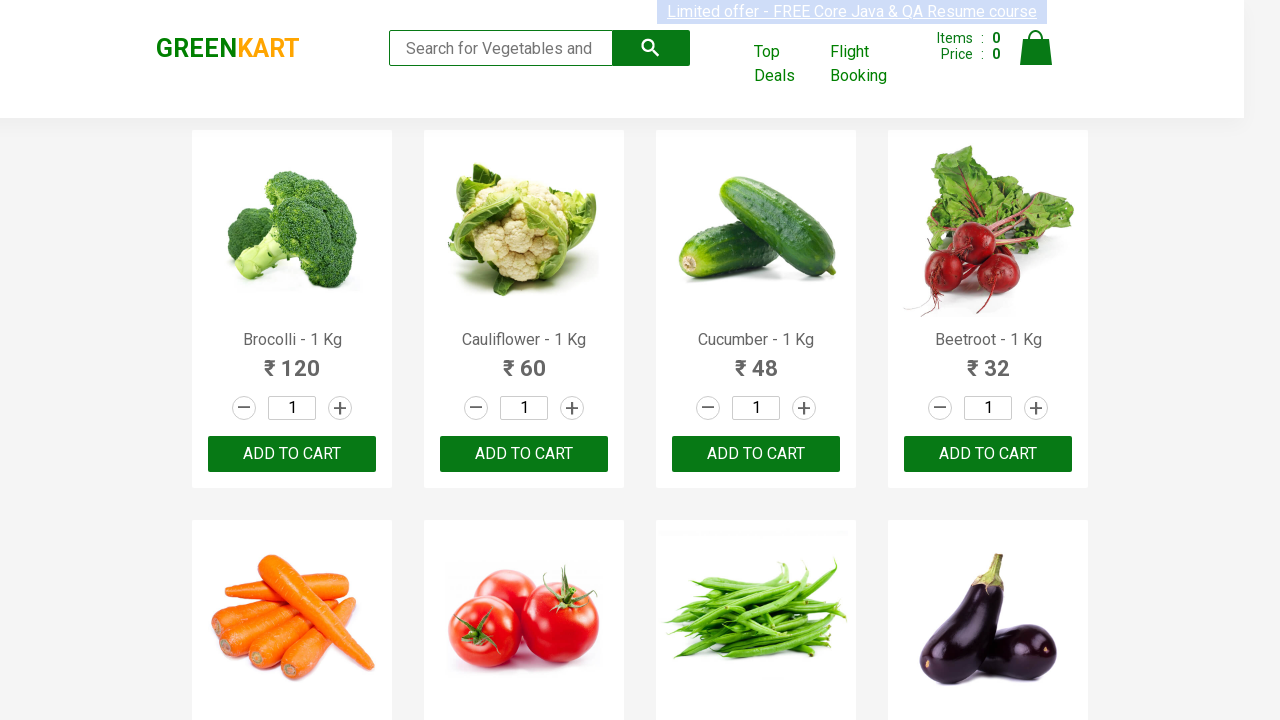

Clicked quantity increment button once at (572, 408) on //*[@id="root"]/div/div[1]/div/div[2]/div[2]/a[2]
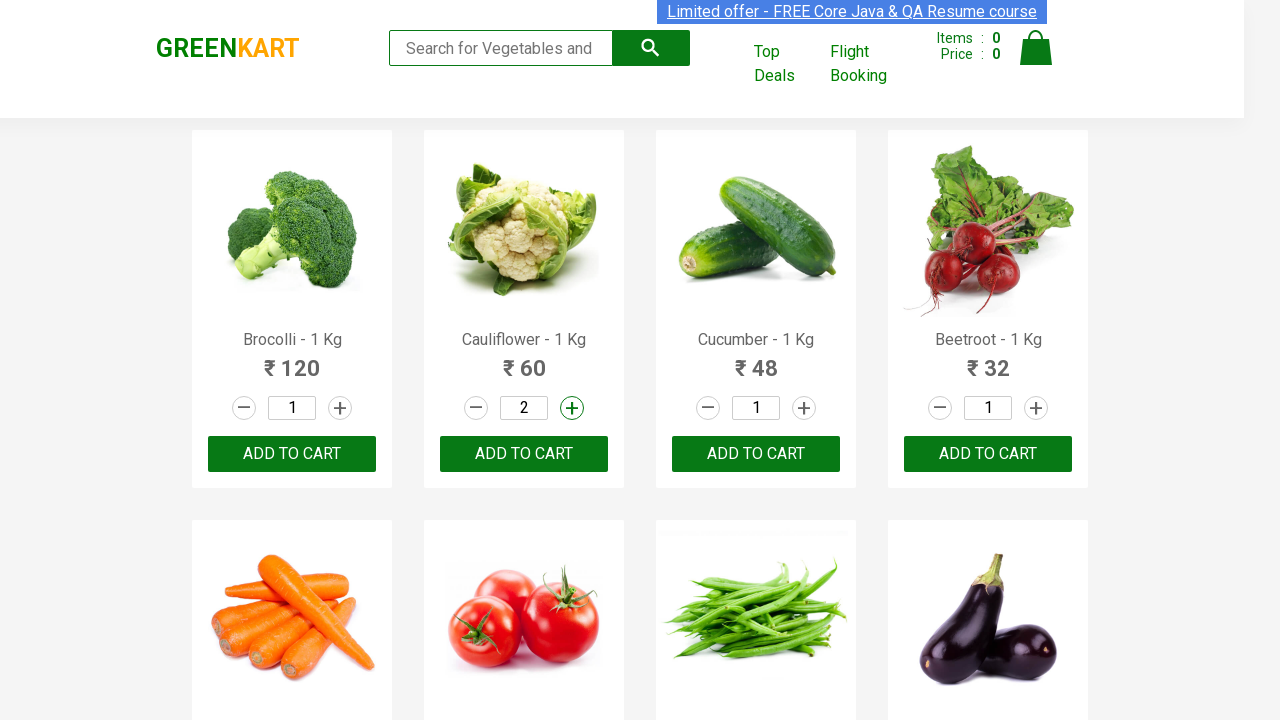

Clicked quantity increment button (iteration 1) at (572, 408) on //*[@id="root"]/div/div[1]/div/div[2]/div[2]/a[2]
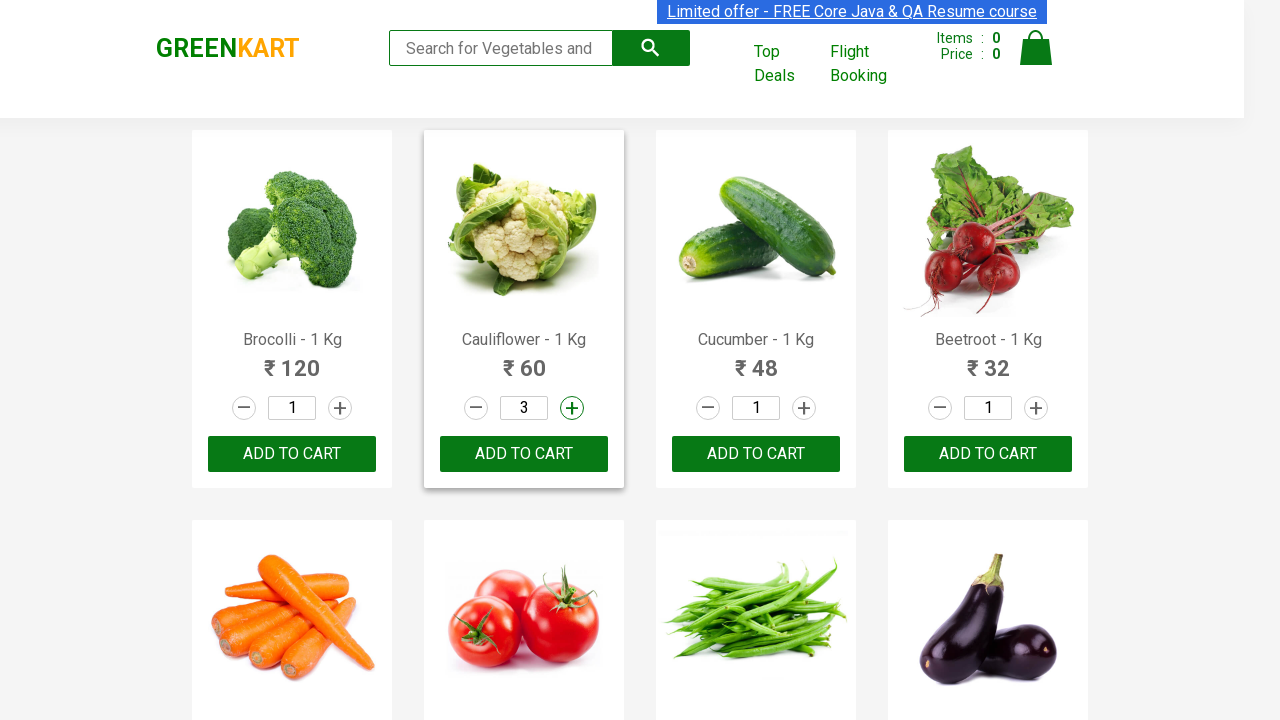

Clicked quantity increment button (iteration 2) at (572, 408) on //*[@id="root"]/div/div[1]/div/div[2]/div[2]/a[2]
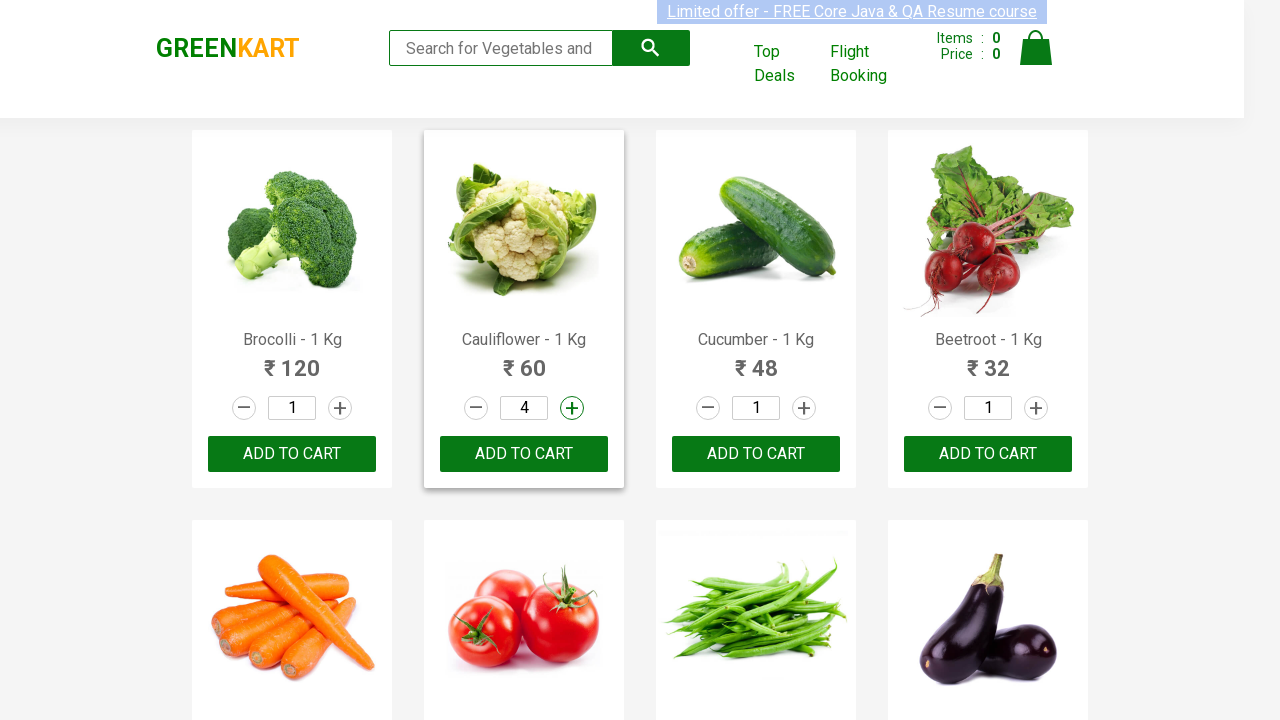

Clicked quantity increment button (iteration 3) at (572, 408) on //*[@id="root"]/div/div[1]/div/div[2]/div[2]/a[2]
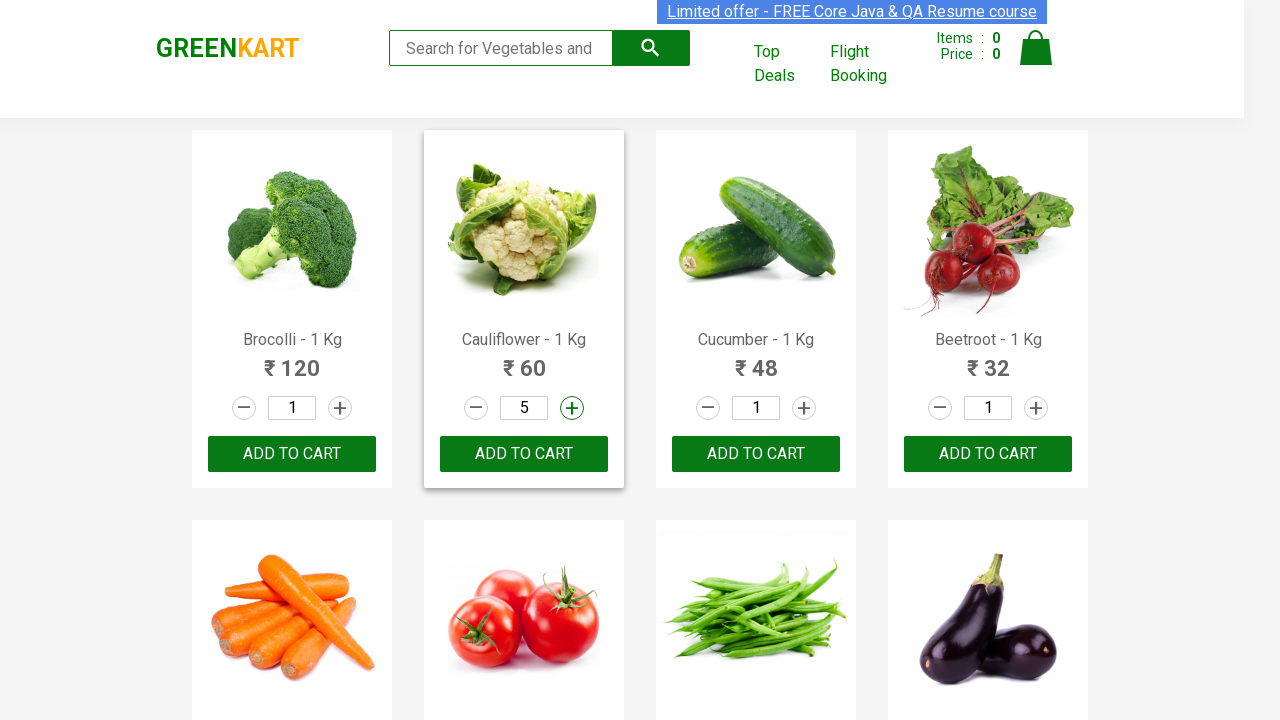

Clicked quantity increment button (iteration 4) at (572, 408) on //*[@id="root"]/div/div[1]/div/div[2]/div[2]/a[2]
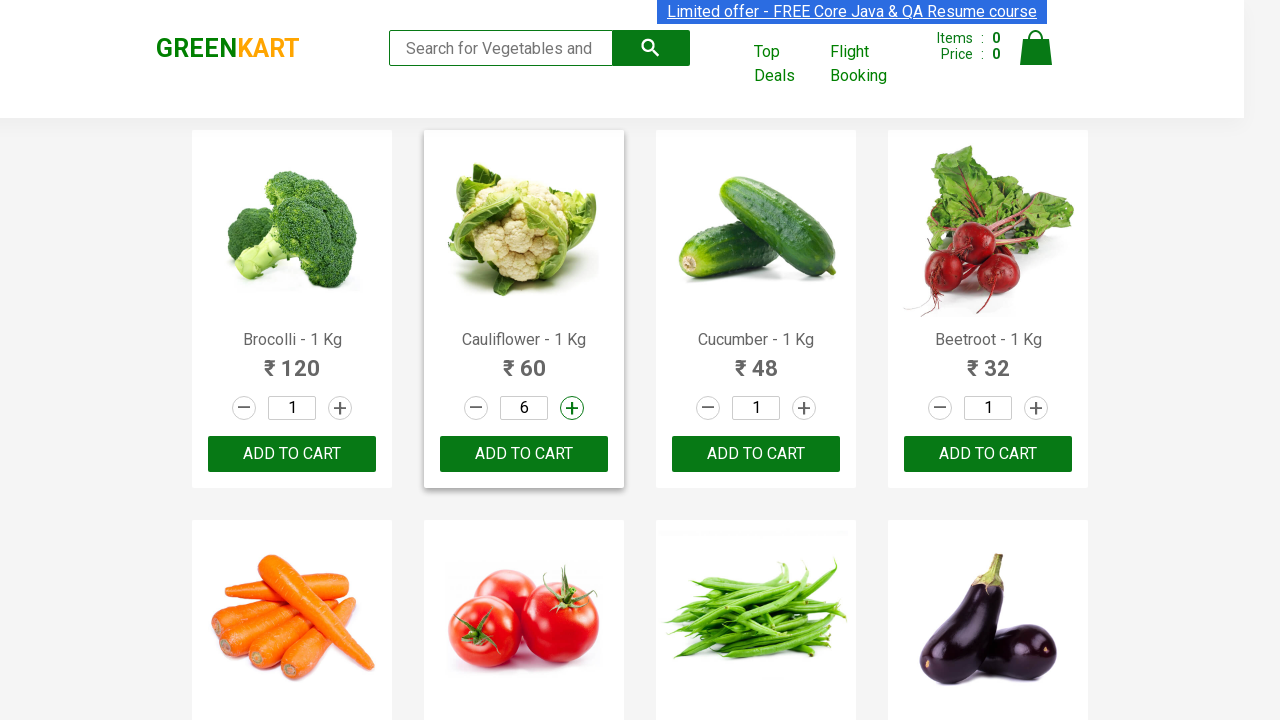

Clicked Add to Cart button at (524, 454) on //*[@id="root"]/div/div[1]/div/div[2]/div[3]/button
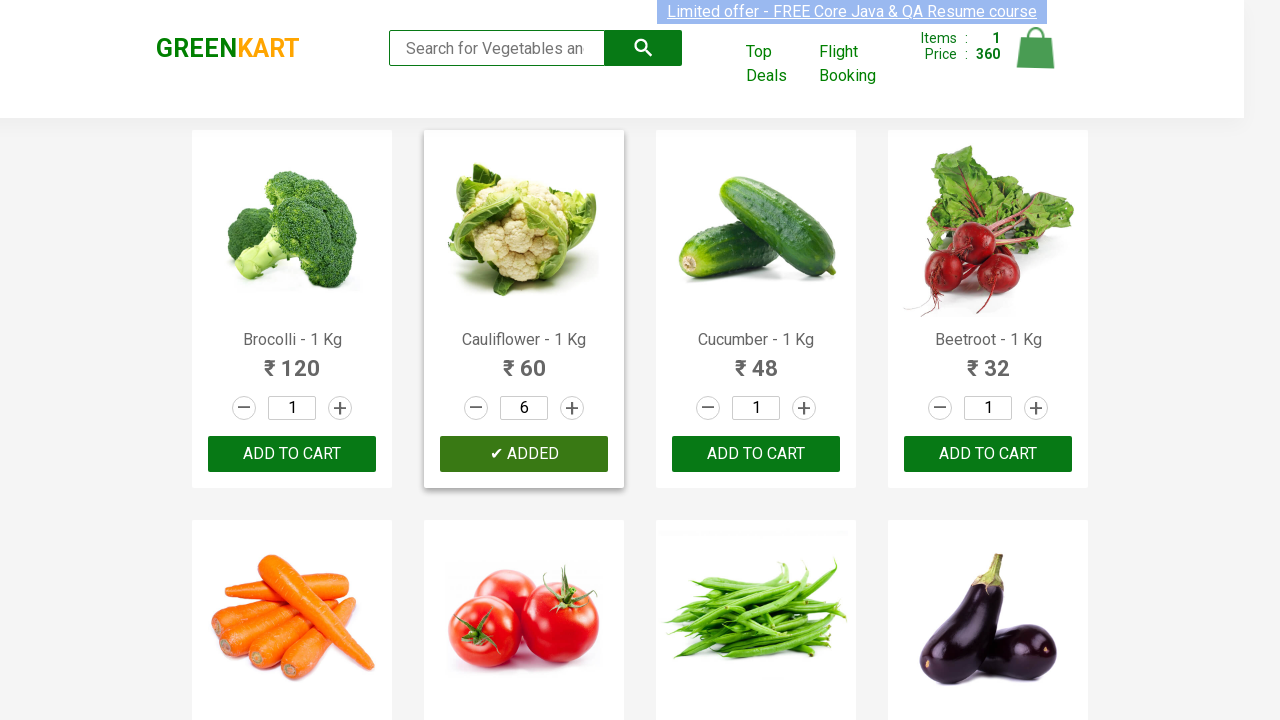

Clicked cart icon to view cart at (1036, 48) on xpath=//*[@alt='Cart']
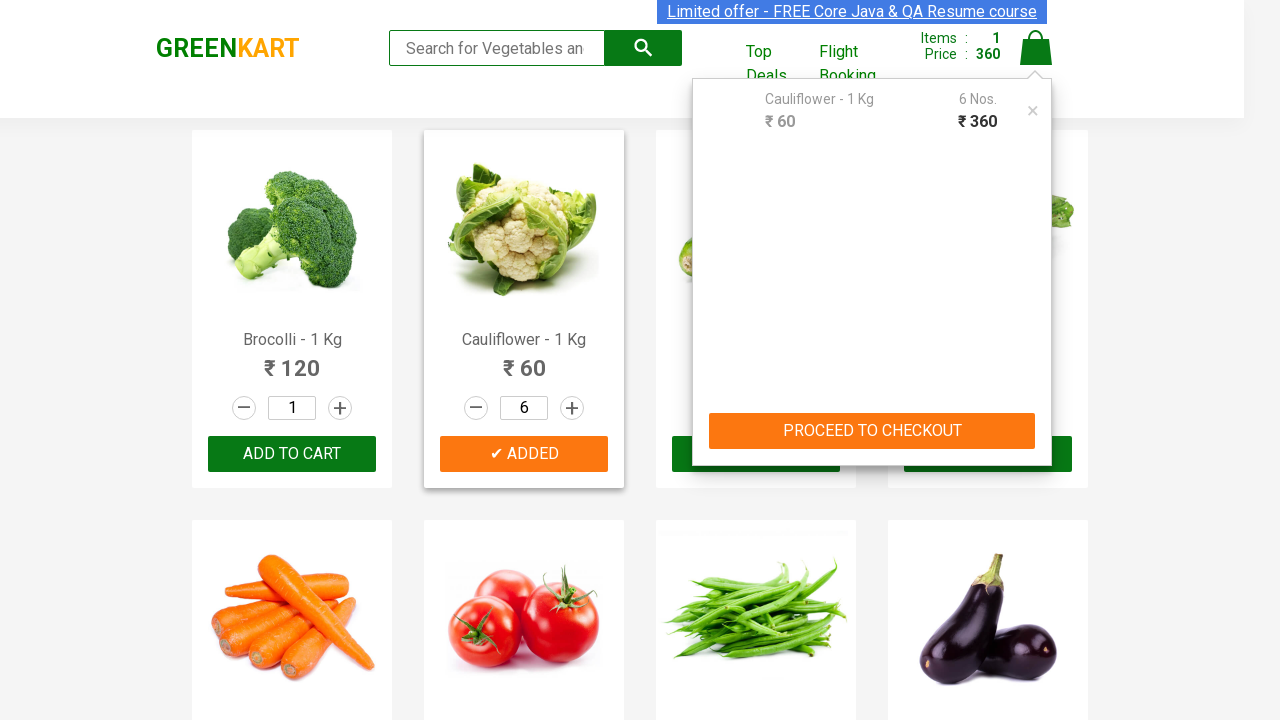

Proceed to Checkout button became visible
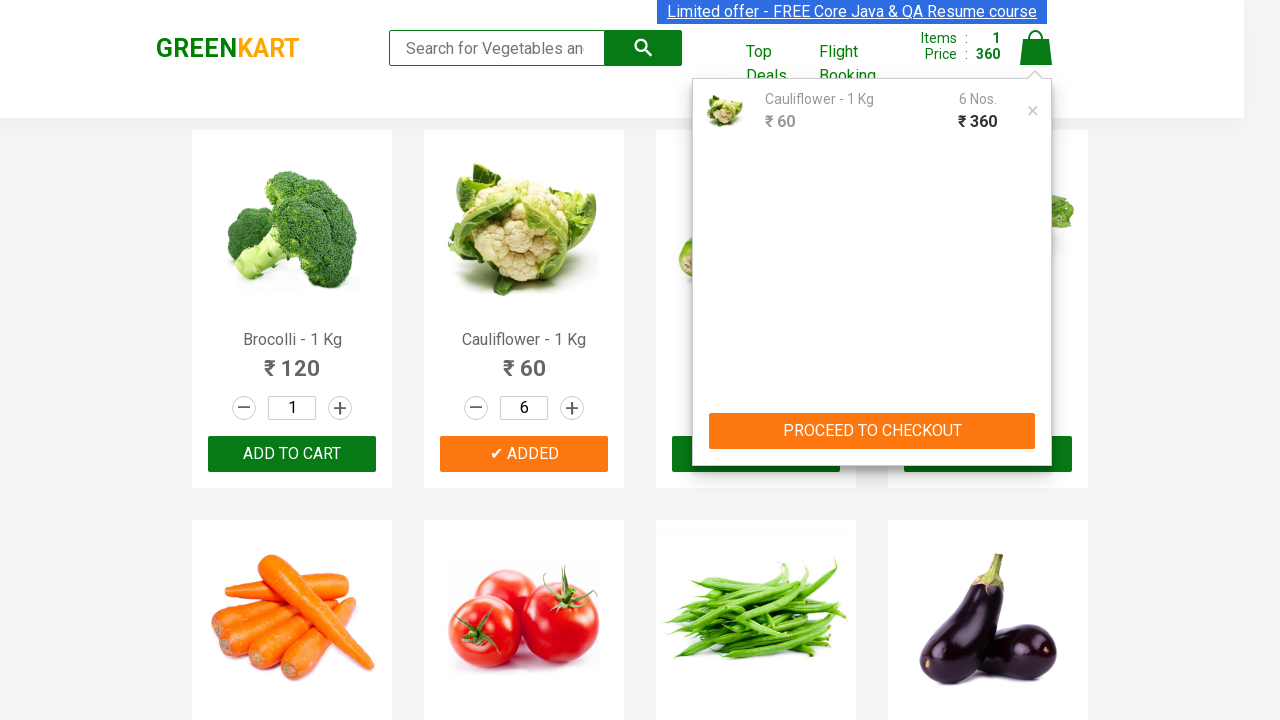

Clicked Proceed to Checkout button at (872, 431) on xpath=//*[text()='PROCEED TO CHECKOUT']
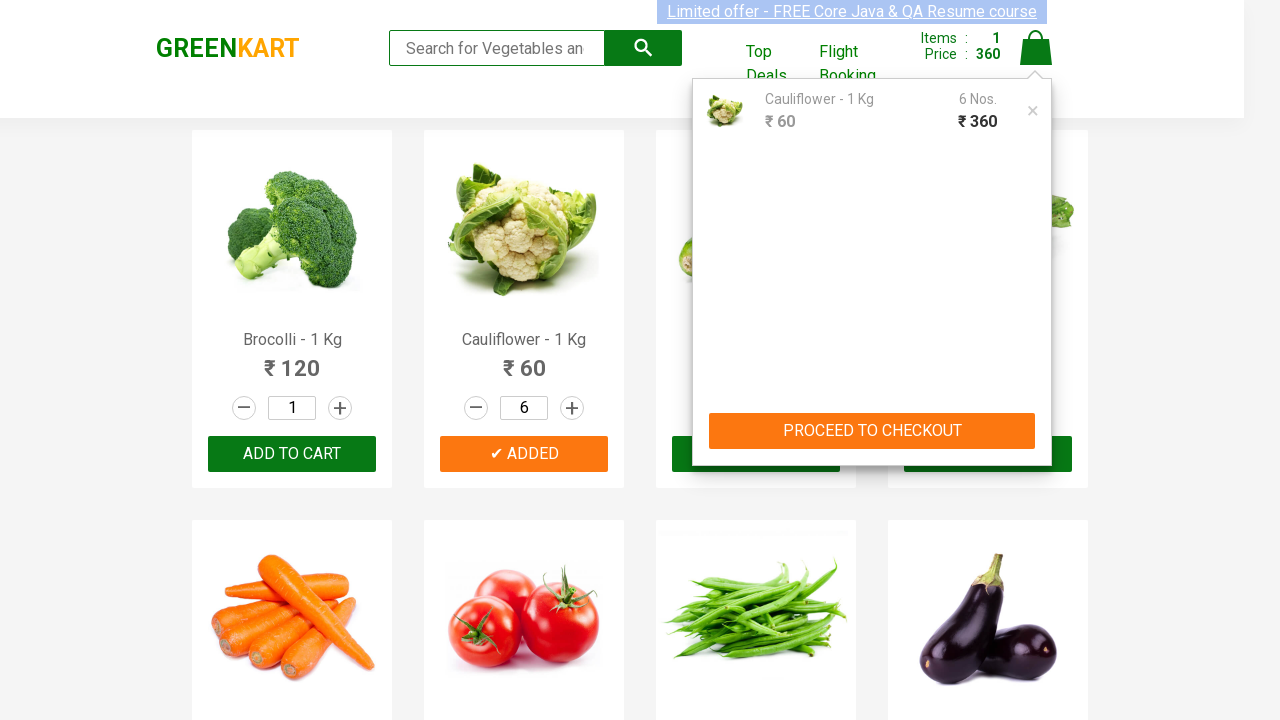

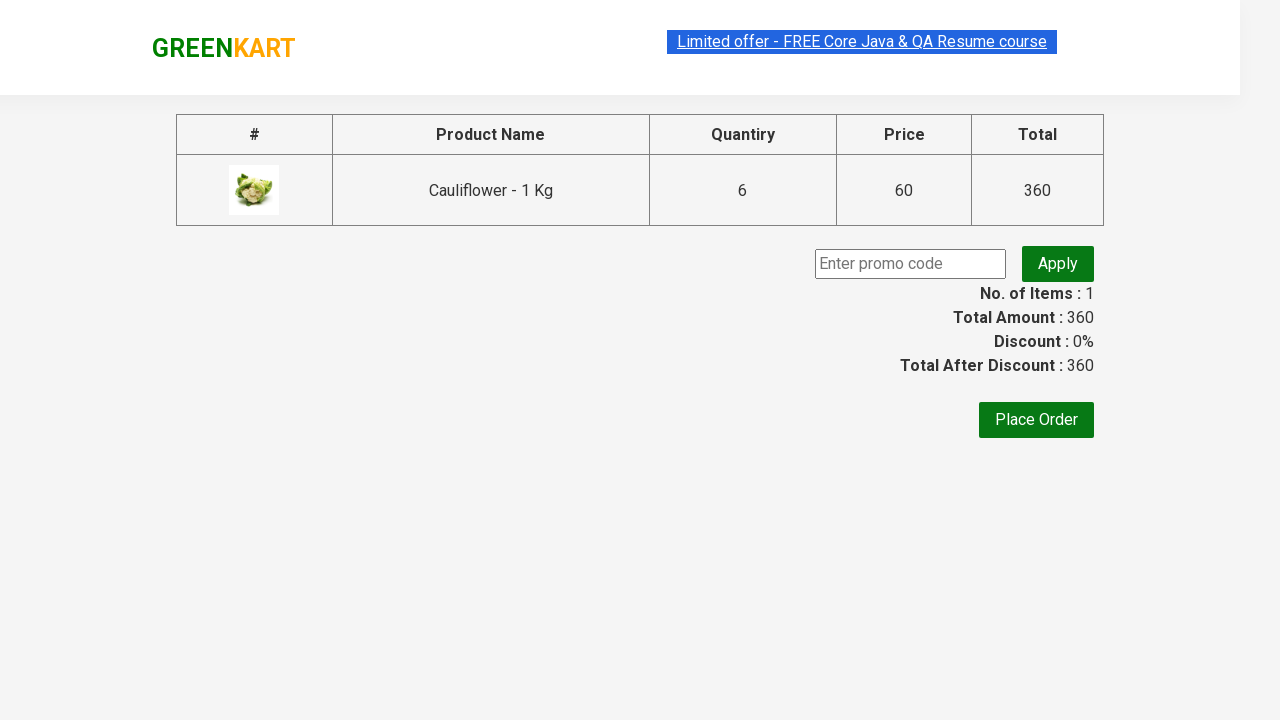